Tests a web form by filling a text field and submitting the form to verify the success message

Starting URL: https://www.selenium.dev/selenium/web/web-form.html

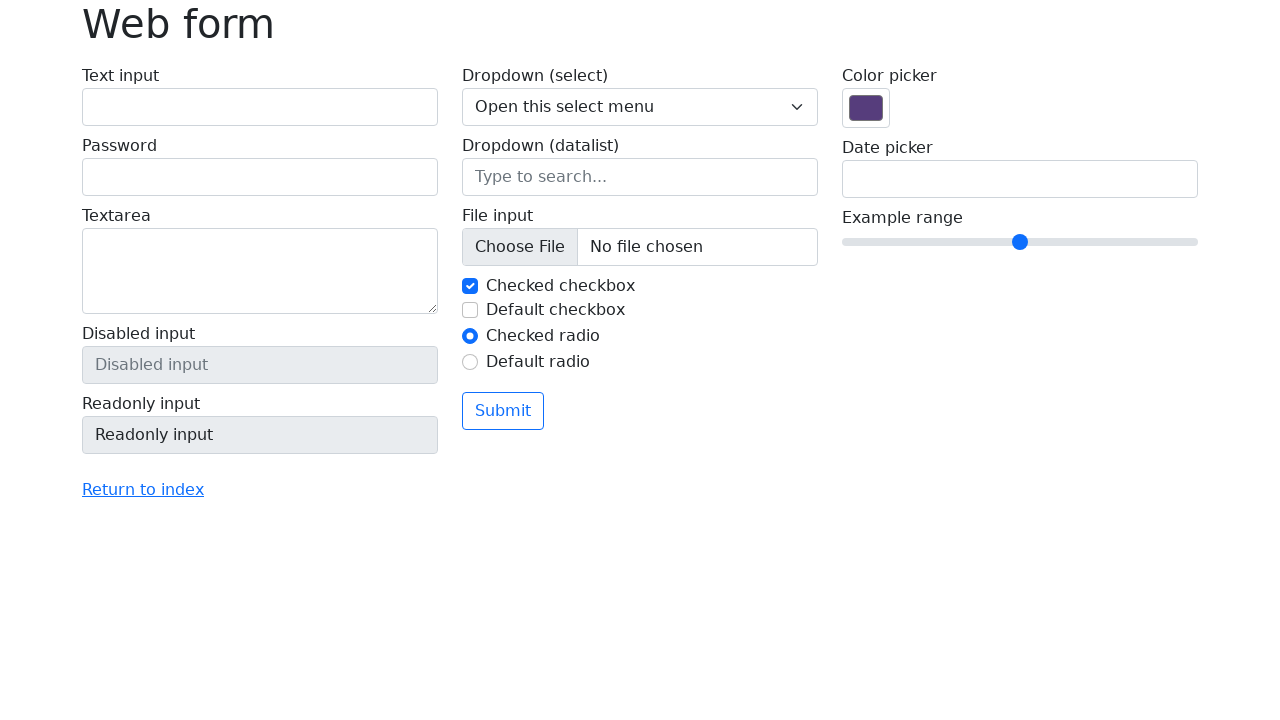

Filled text field with 'Selenium' on input[name='my-text']
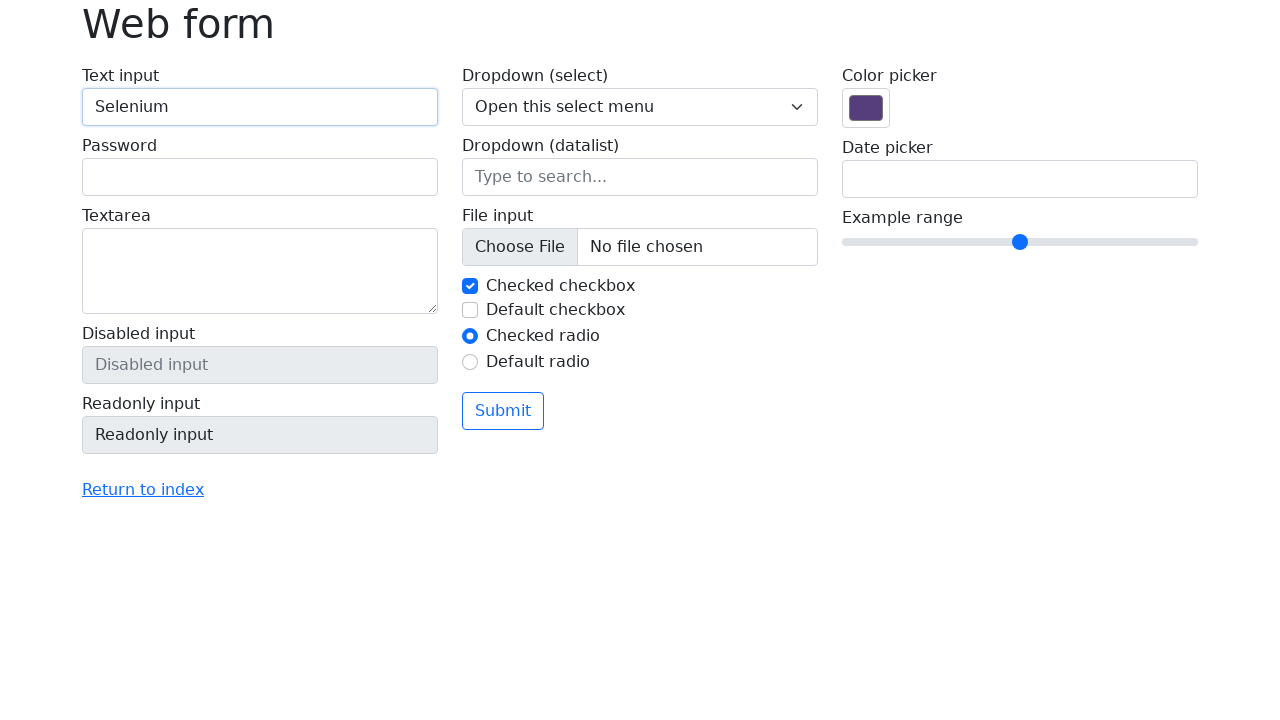

Clicked submit button to submit form at (503, 411) on button
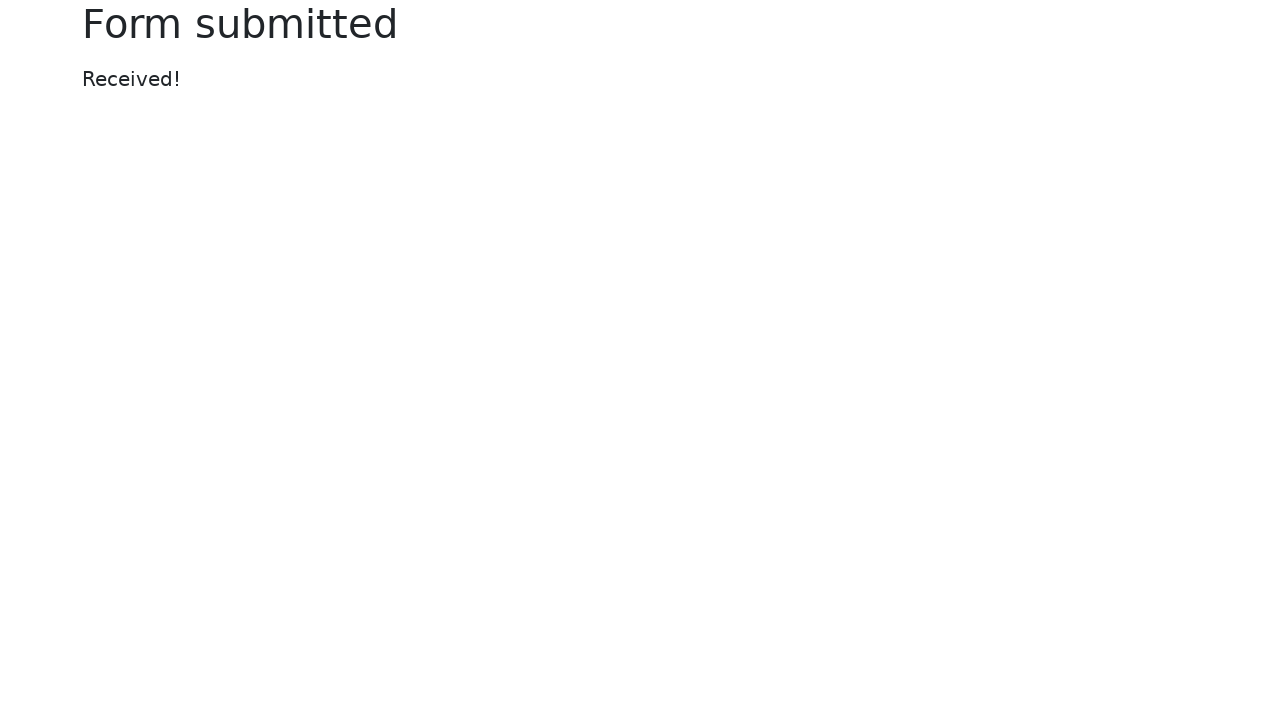

Success message appeared on page
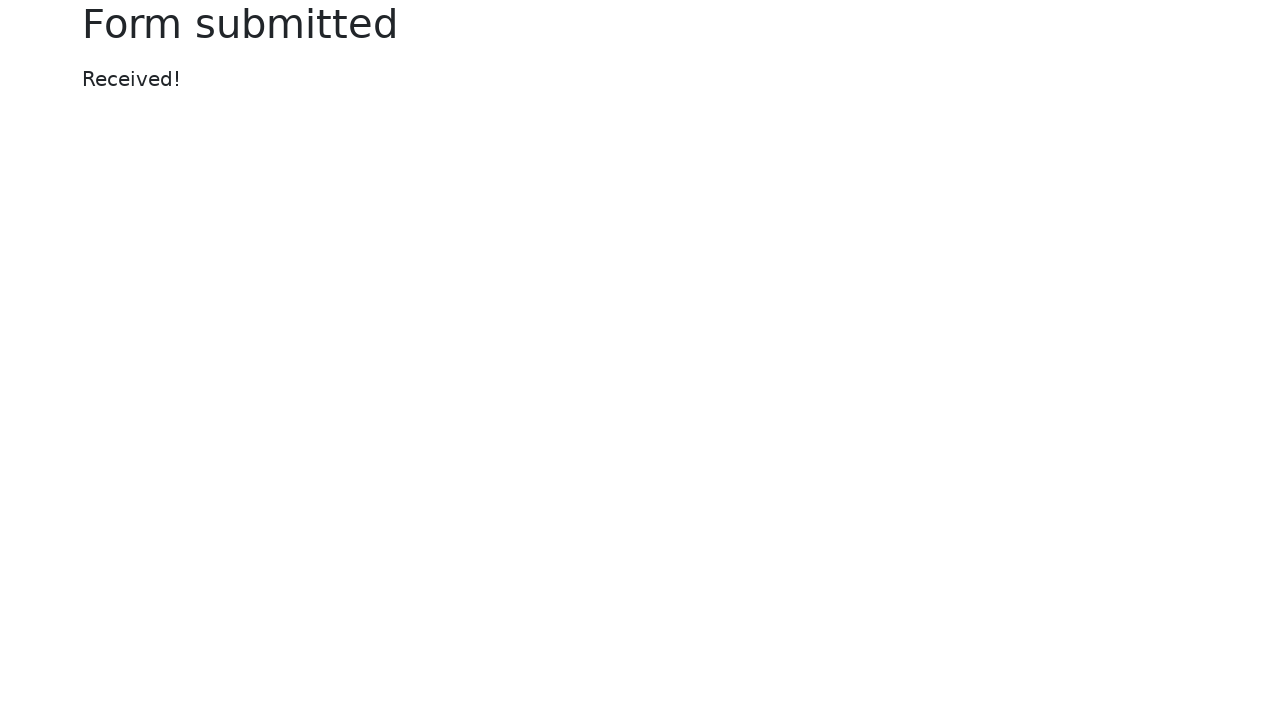

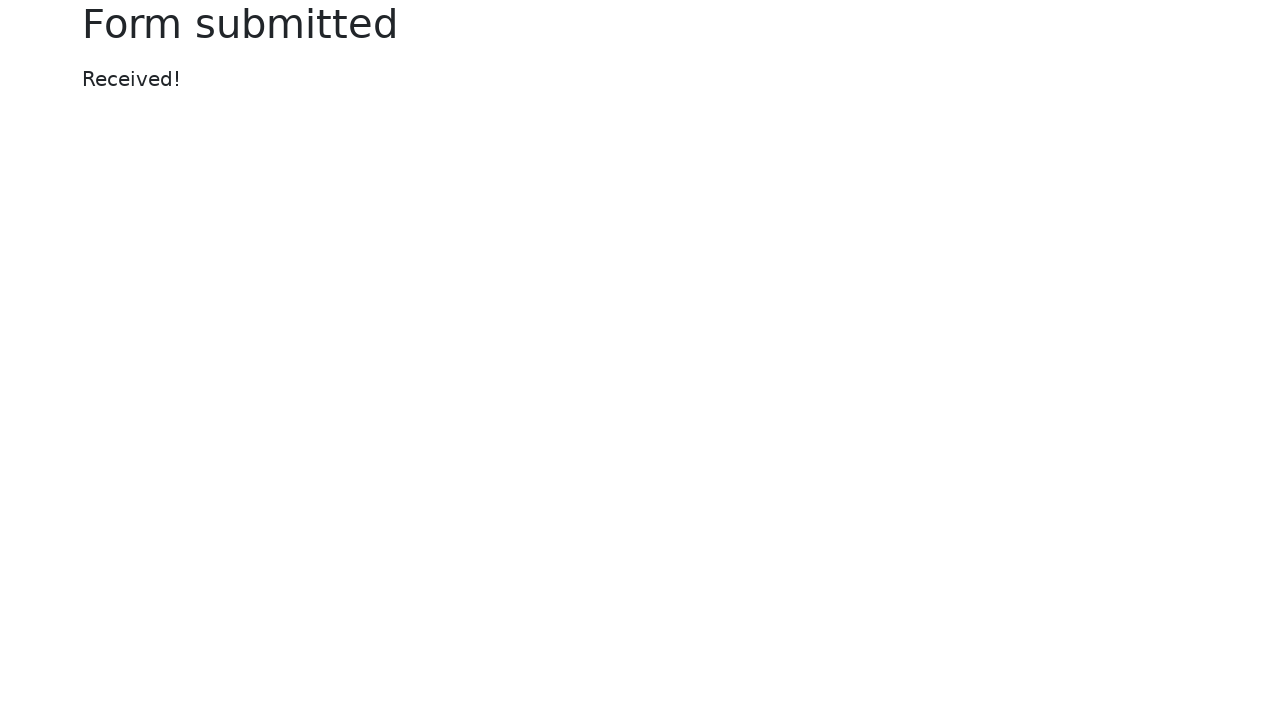